Tests the ability to inject jQuery Growl notifications into a web page by loading jQuery and jQuery Growl libraries via JavaScript execution, then displaying notification messages on the page.

Starting URL: http://the-internet.herokuapp.com

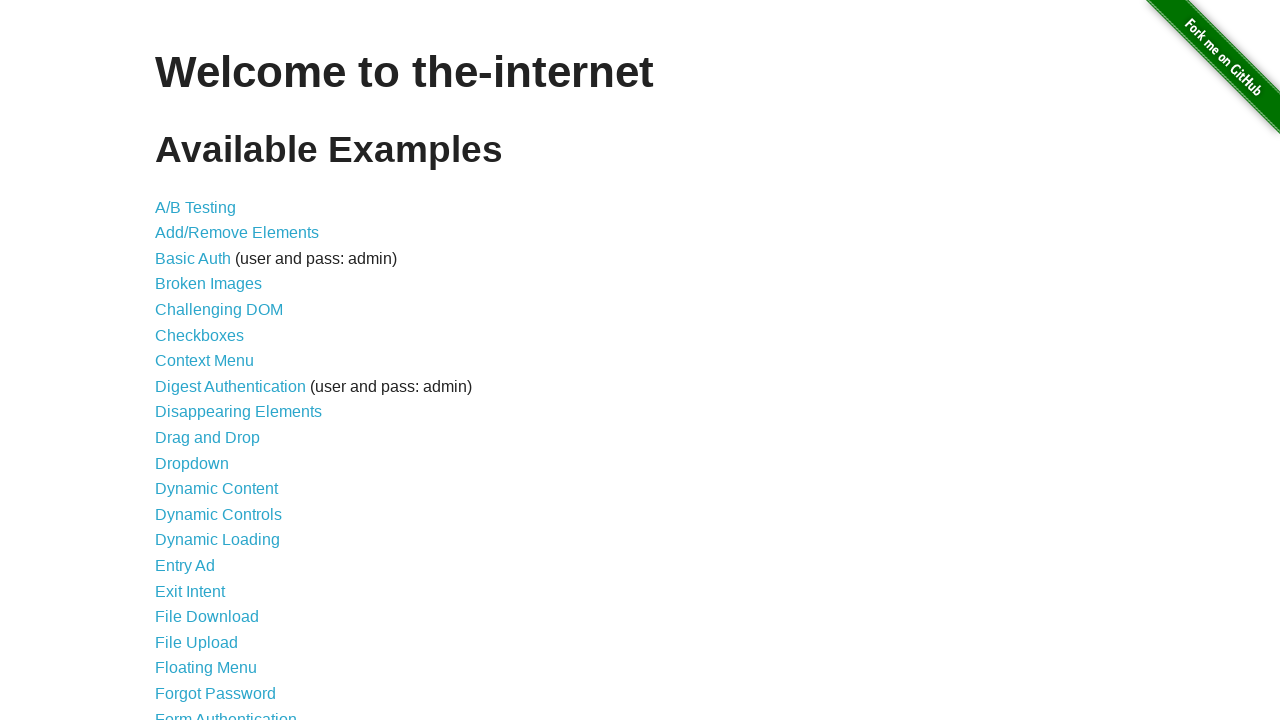

Checked for jQuery on page and added it if needed
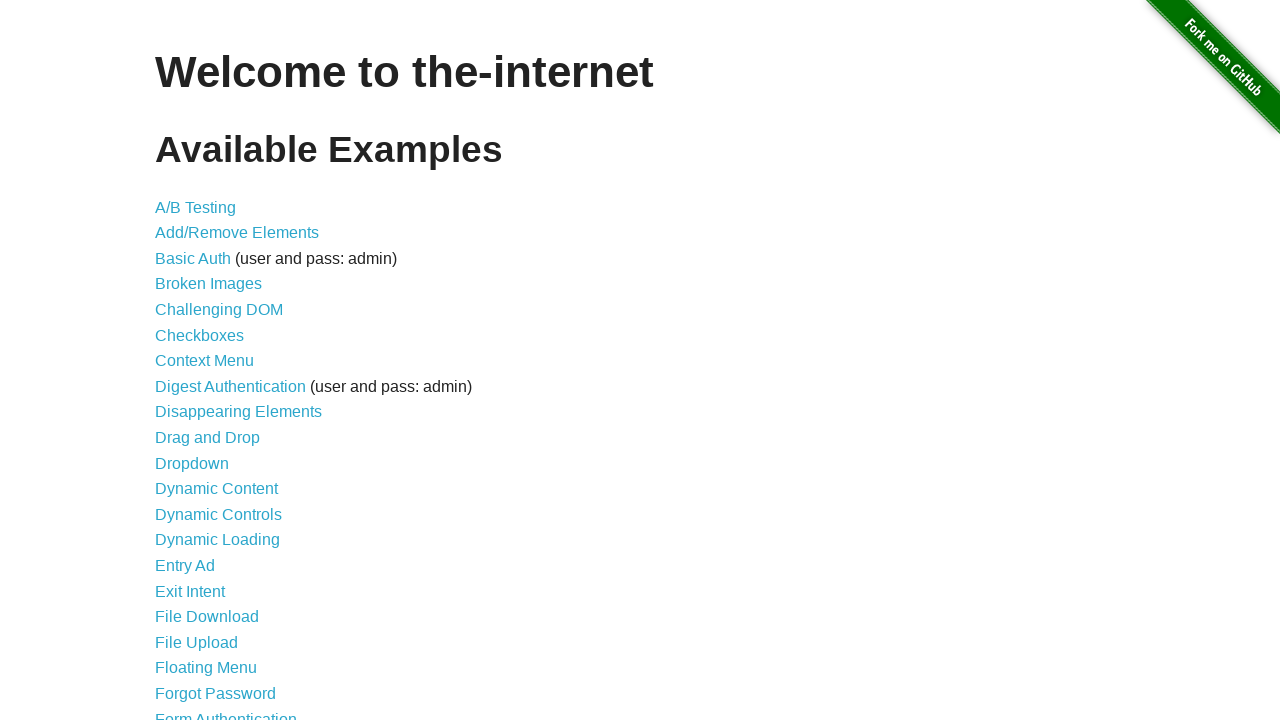

jQuery library loaded successfully
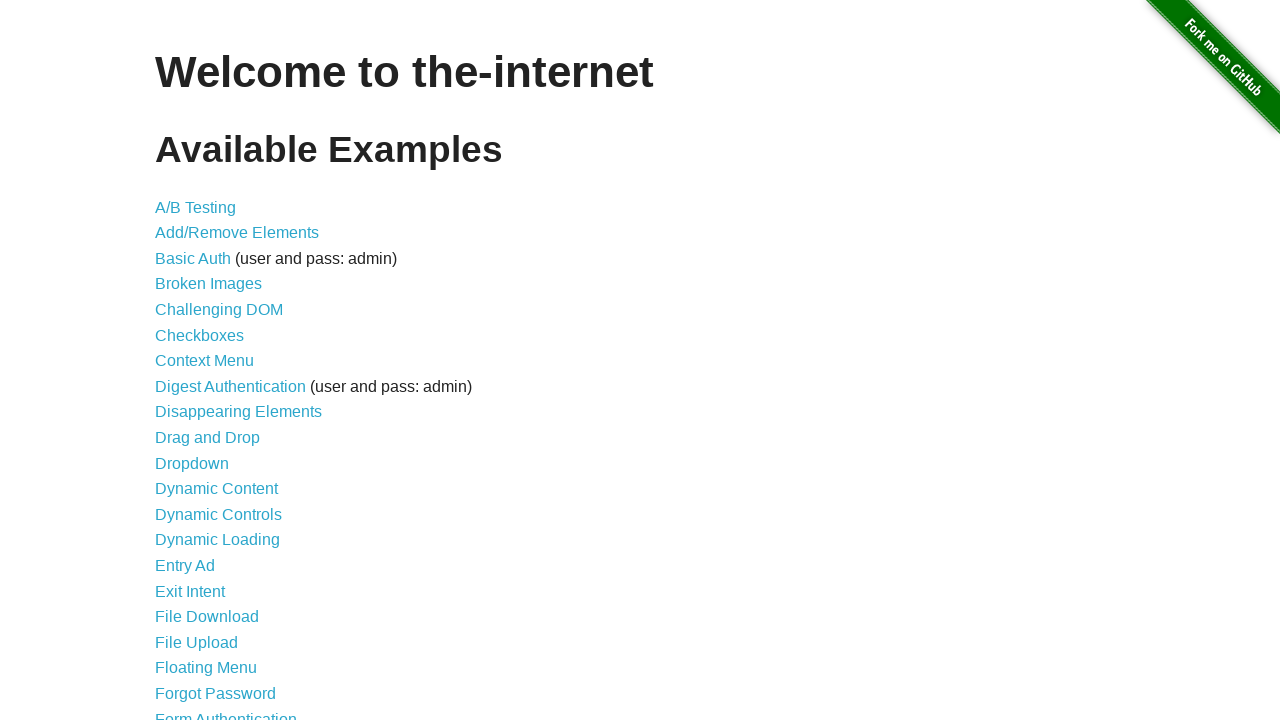

Injected jQuery Growl library into page
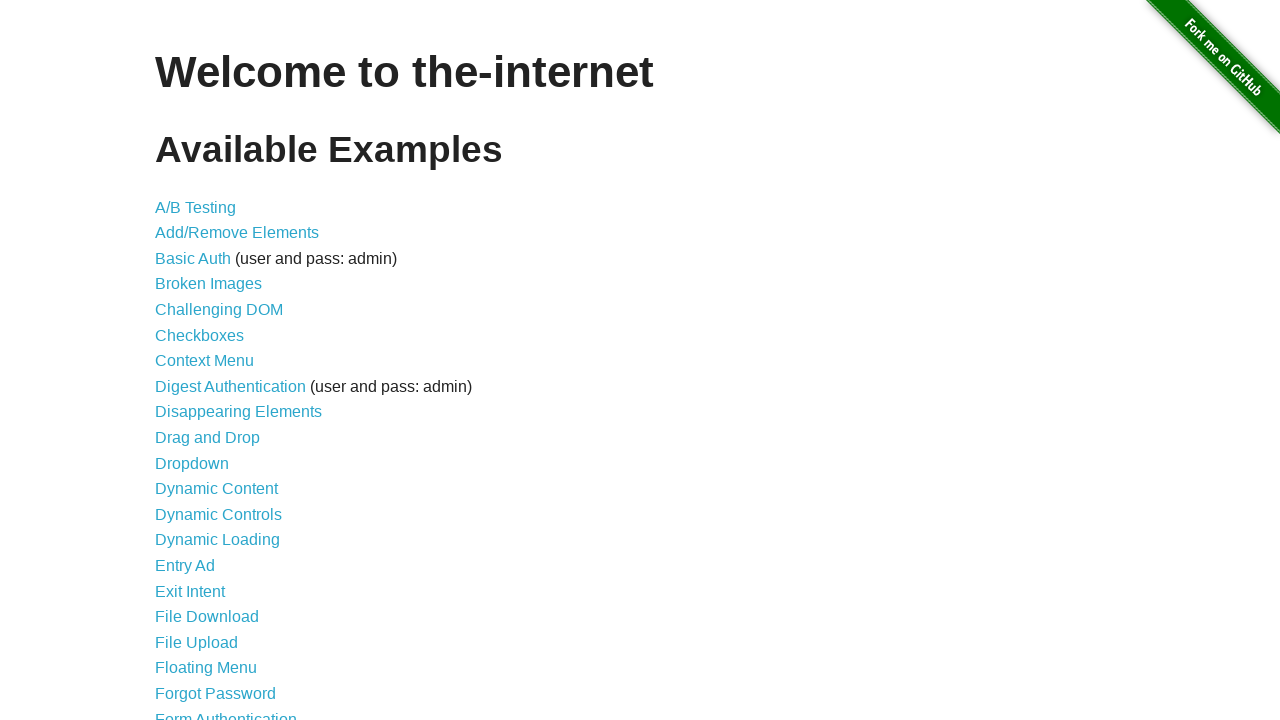

Added jQuery Growl CSS stylesheet to page
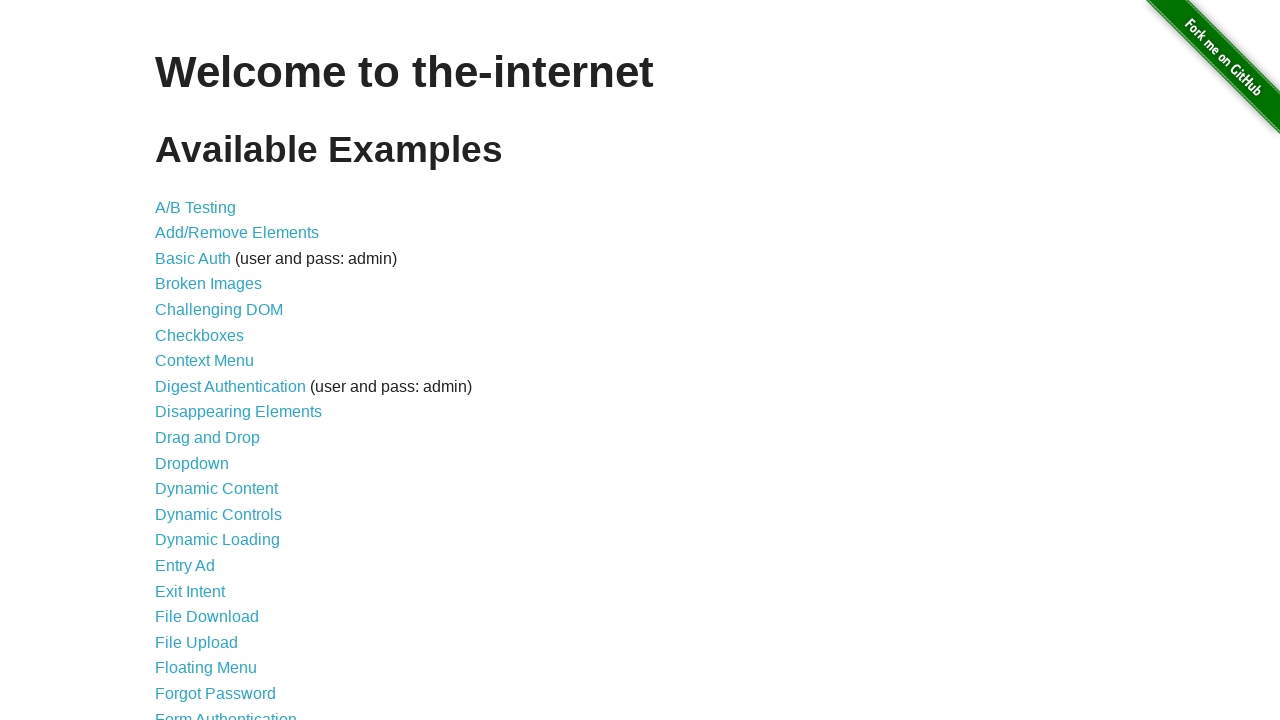

jQuery Growl function is now available
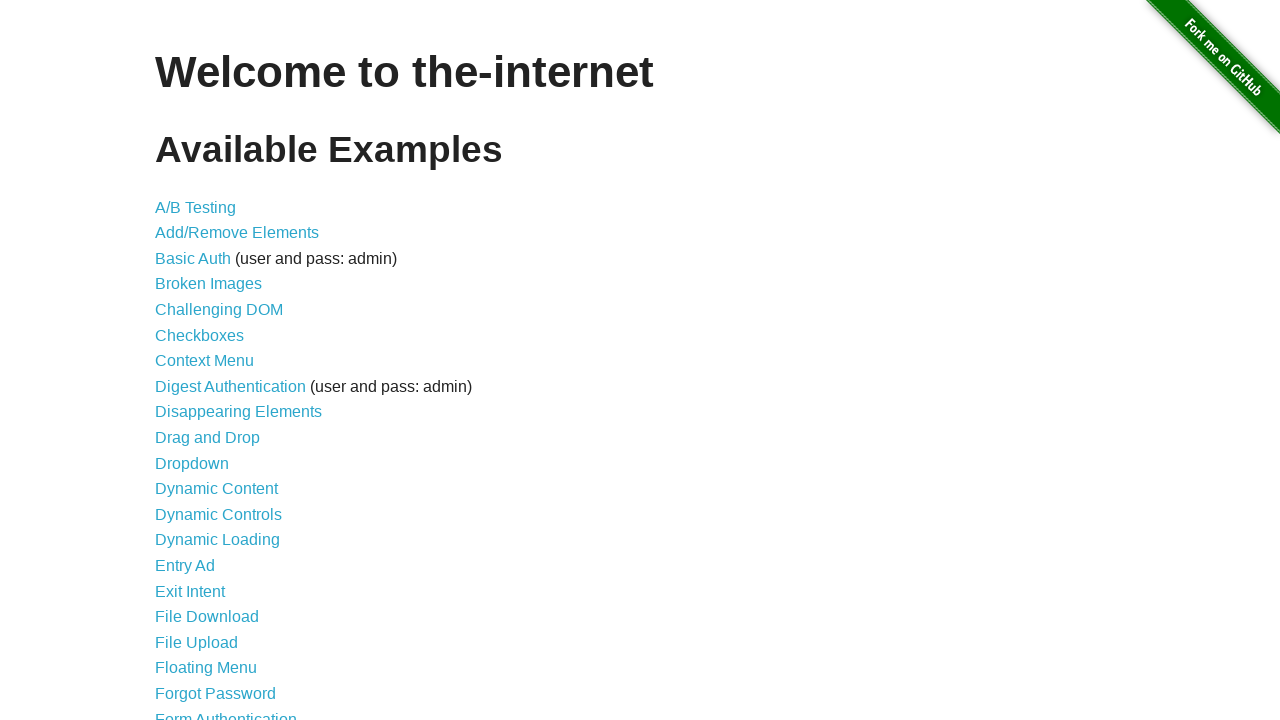

Displayed GET notification via jQuery Growl
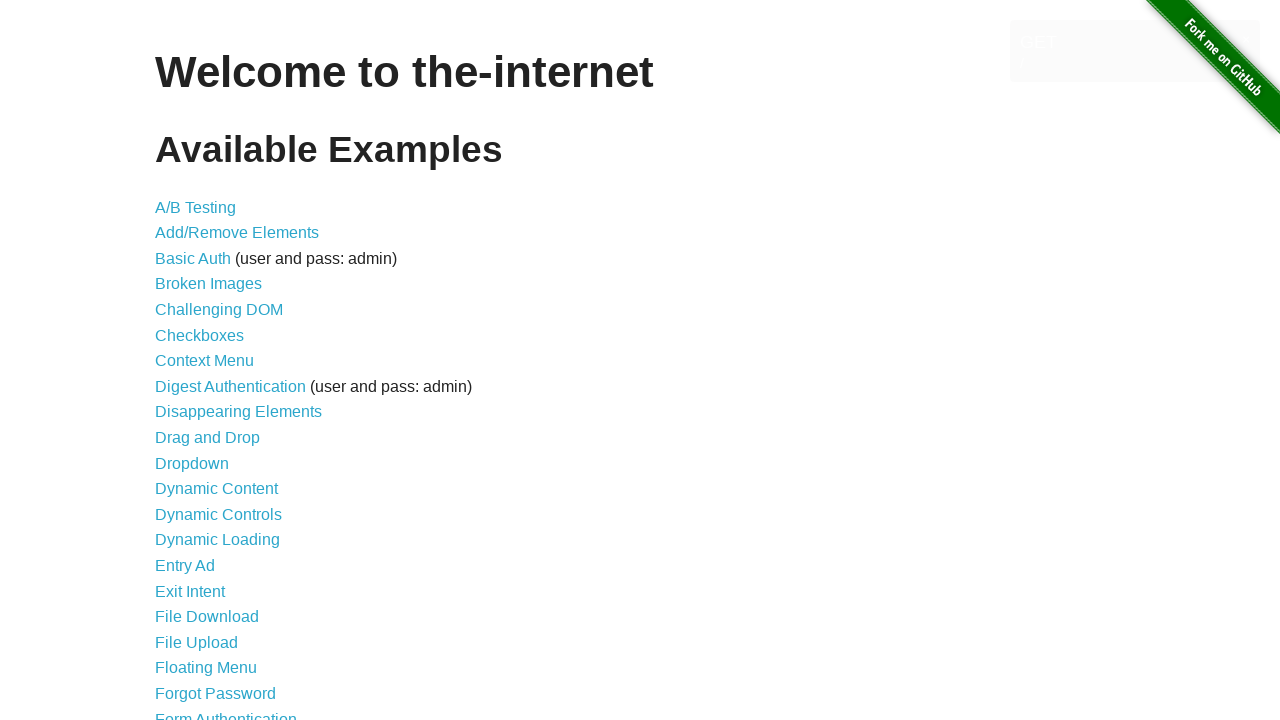

Displayed ERROR notification via jQuery Growl
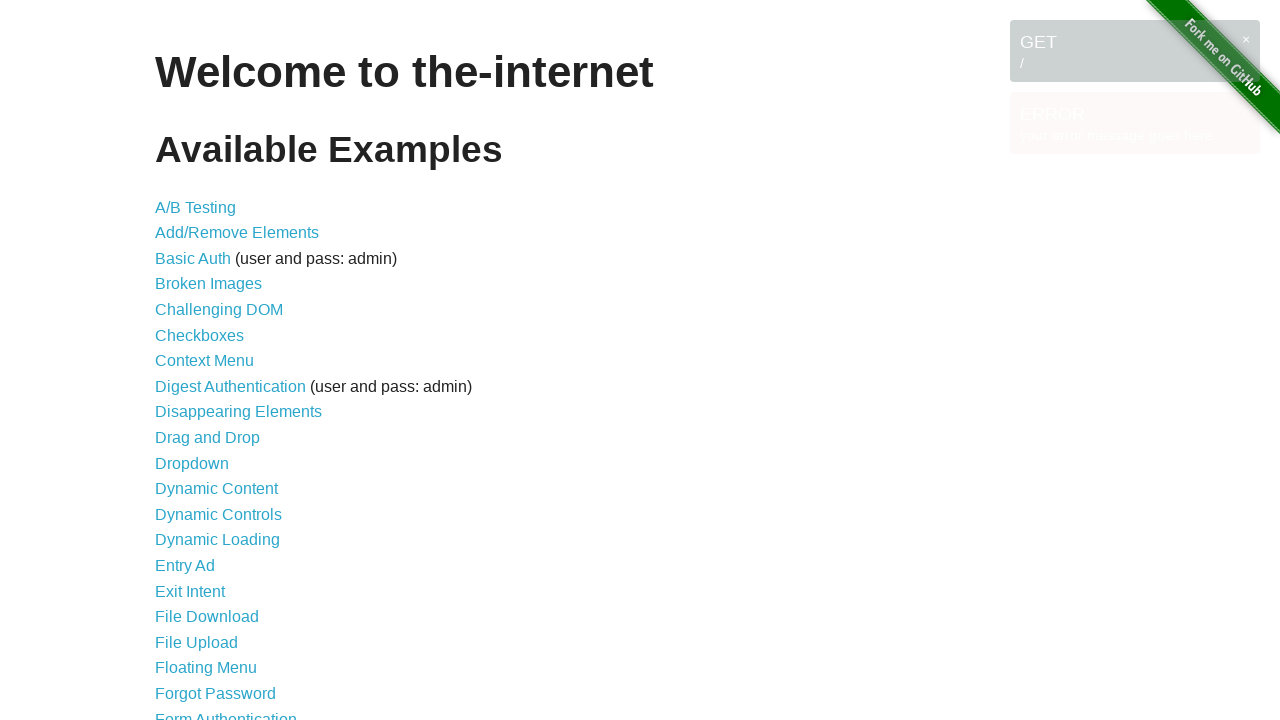

Displayed NOTICE notification via jQuery Growl
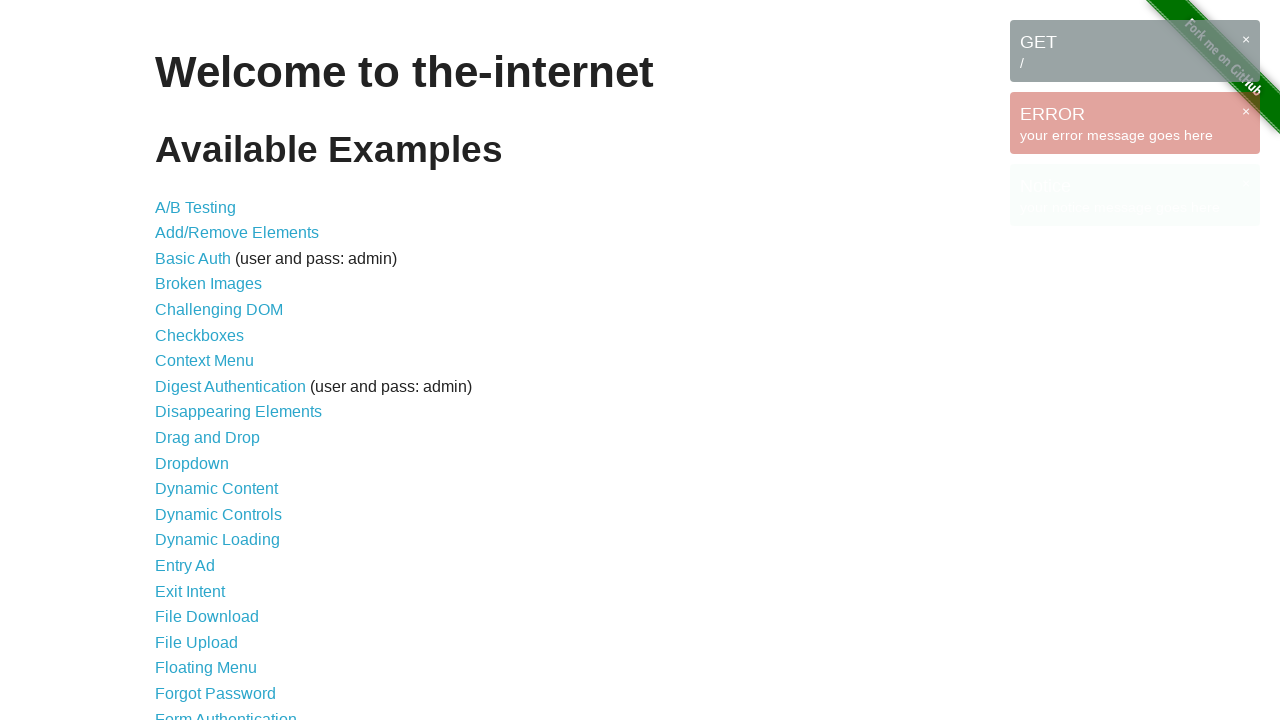

Displayed WARNING notification via jQuery Growl
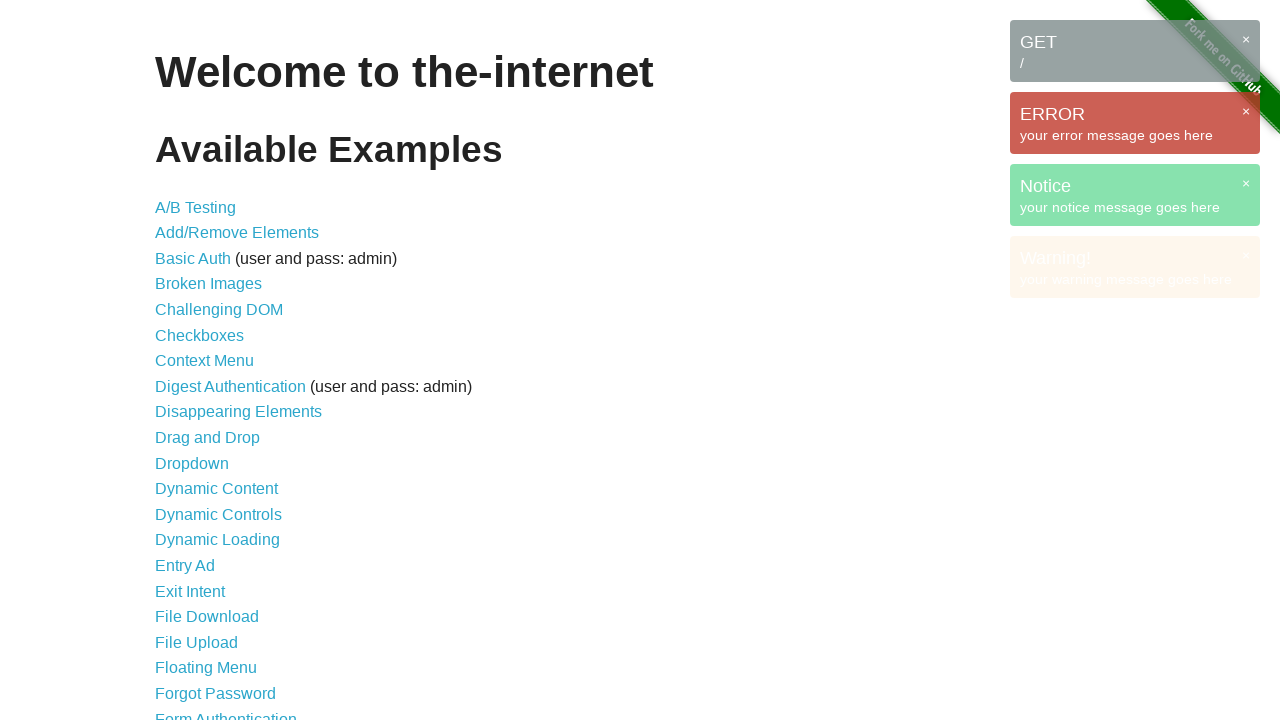

All jQuery Growl notifications rendered on page
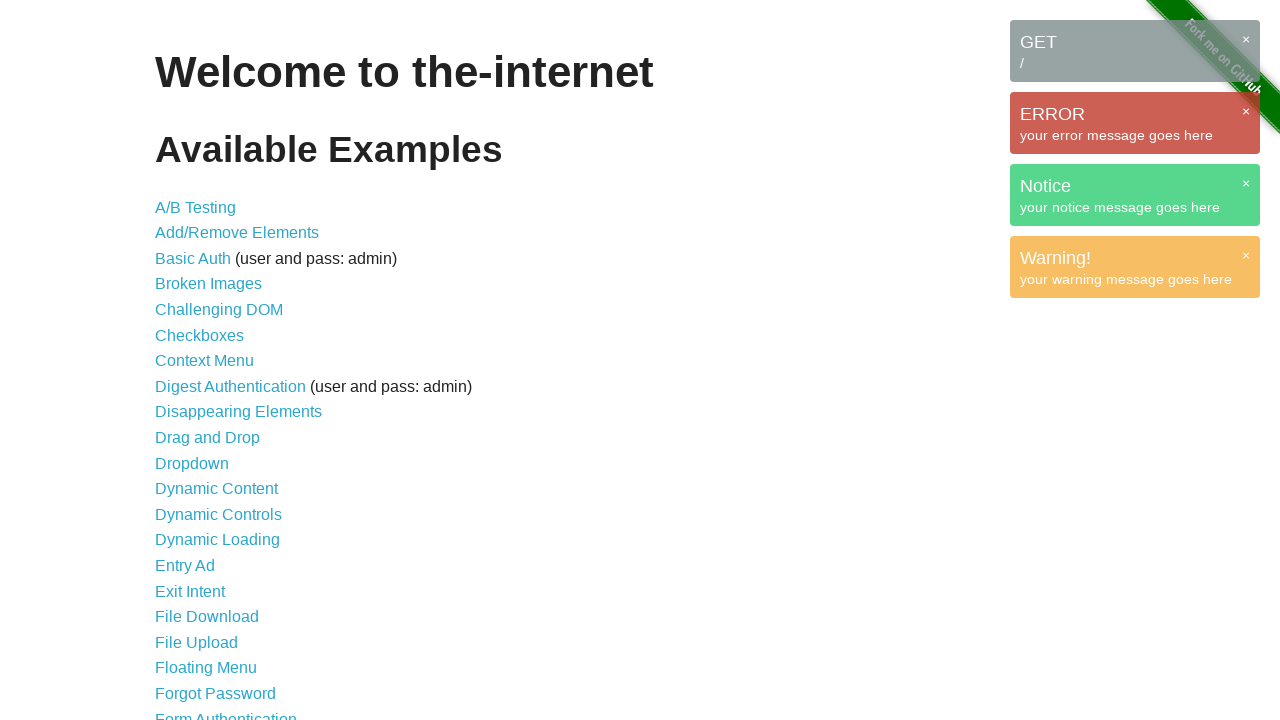

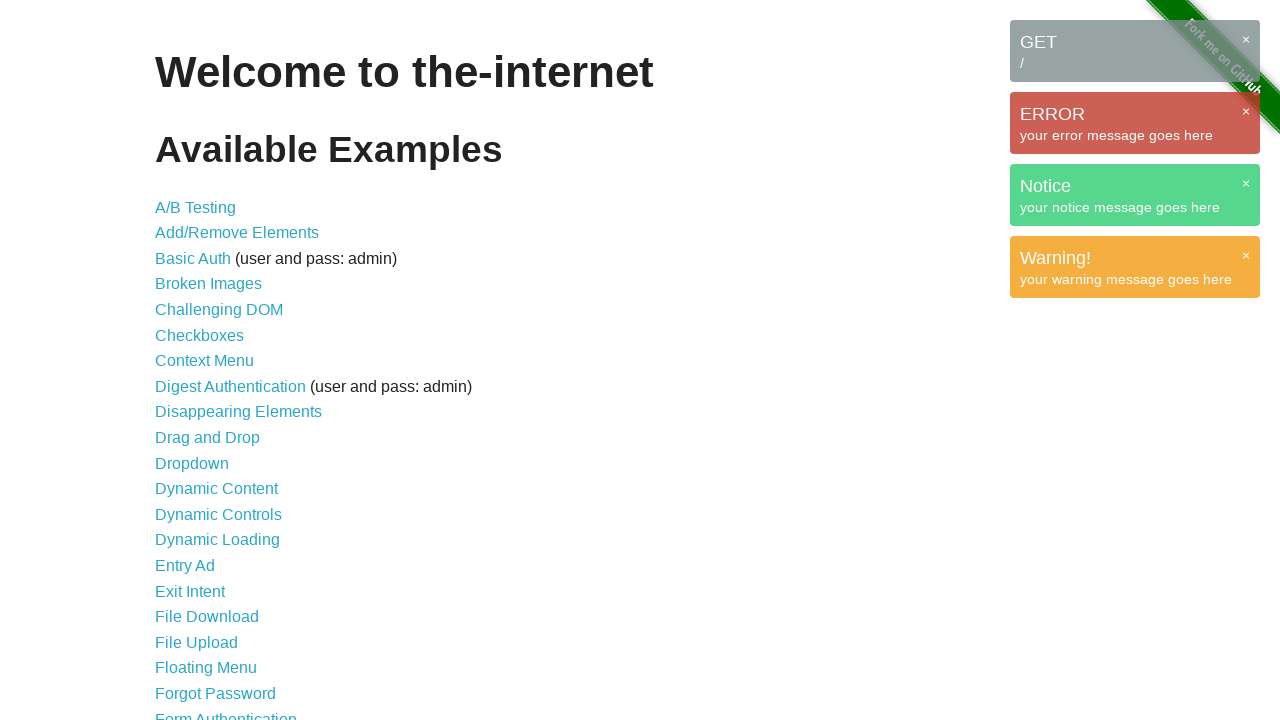